Navigates back to the previous page in browser history

Starting URL: https://www.selenium.dev/

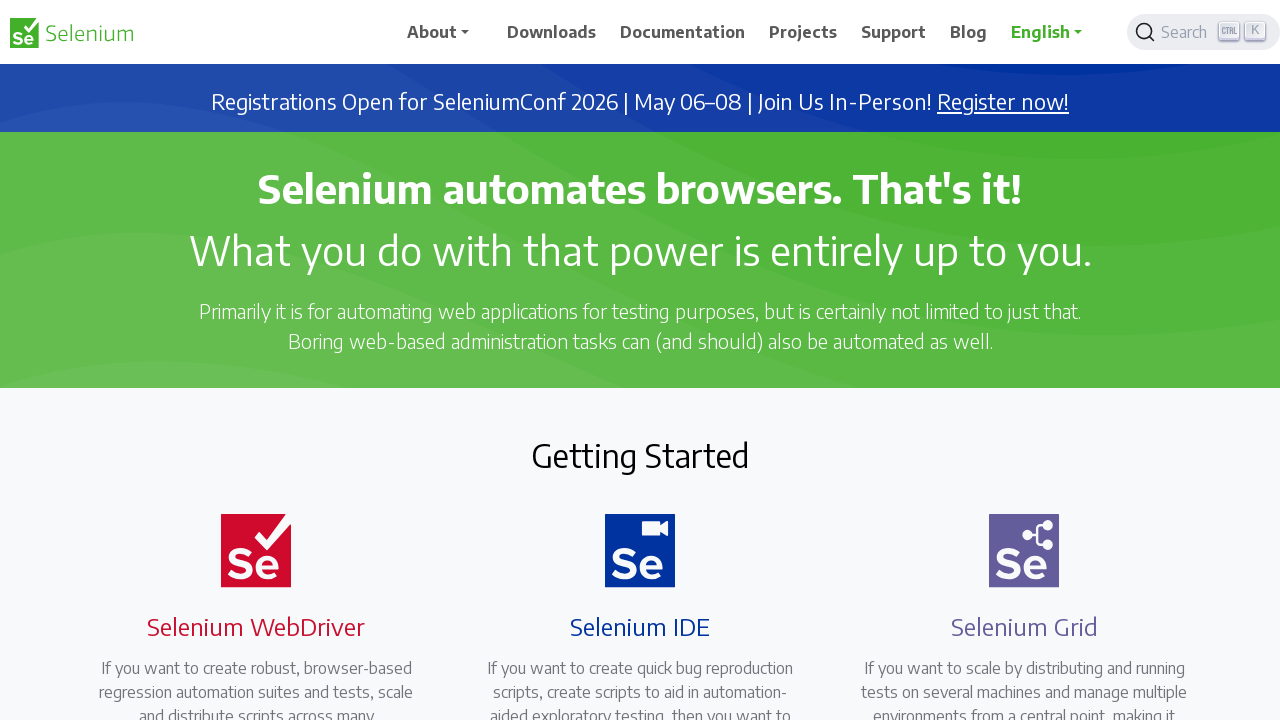

Navigated to https://www.selenium.dev/
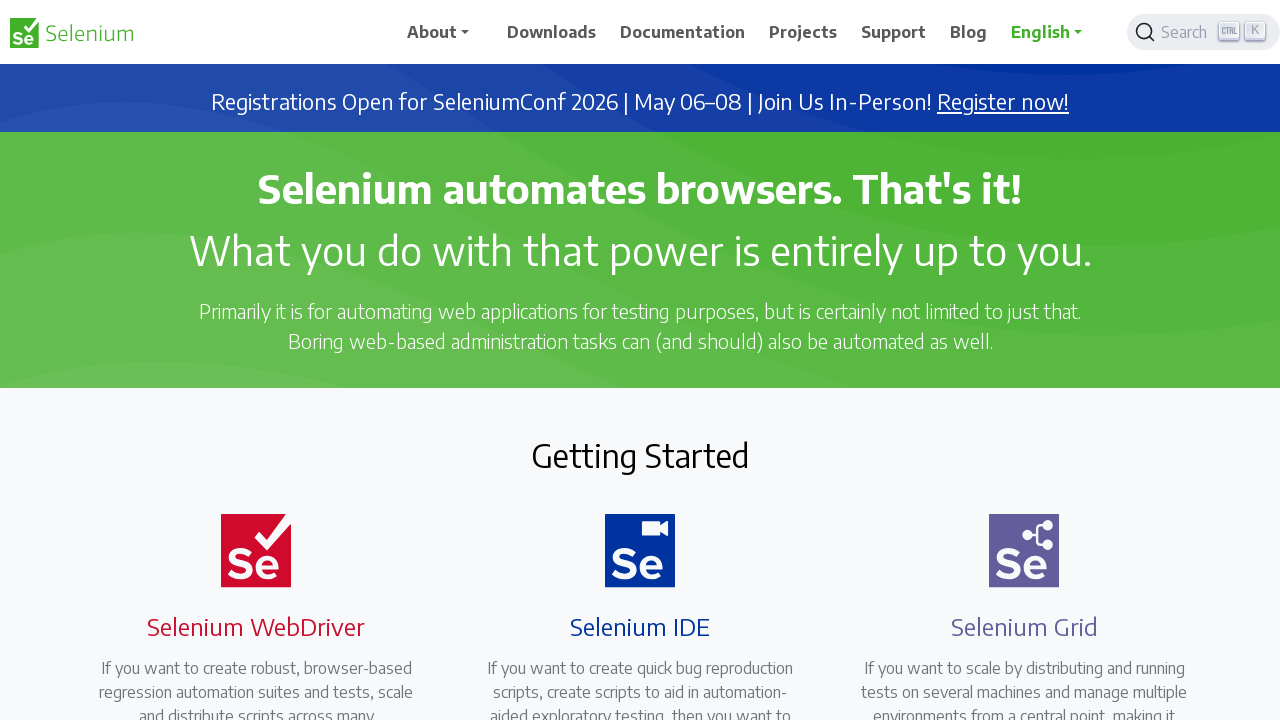

Navigated back to the previous page in browser history
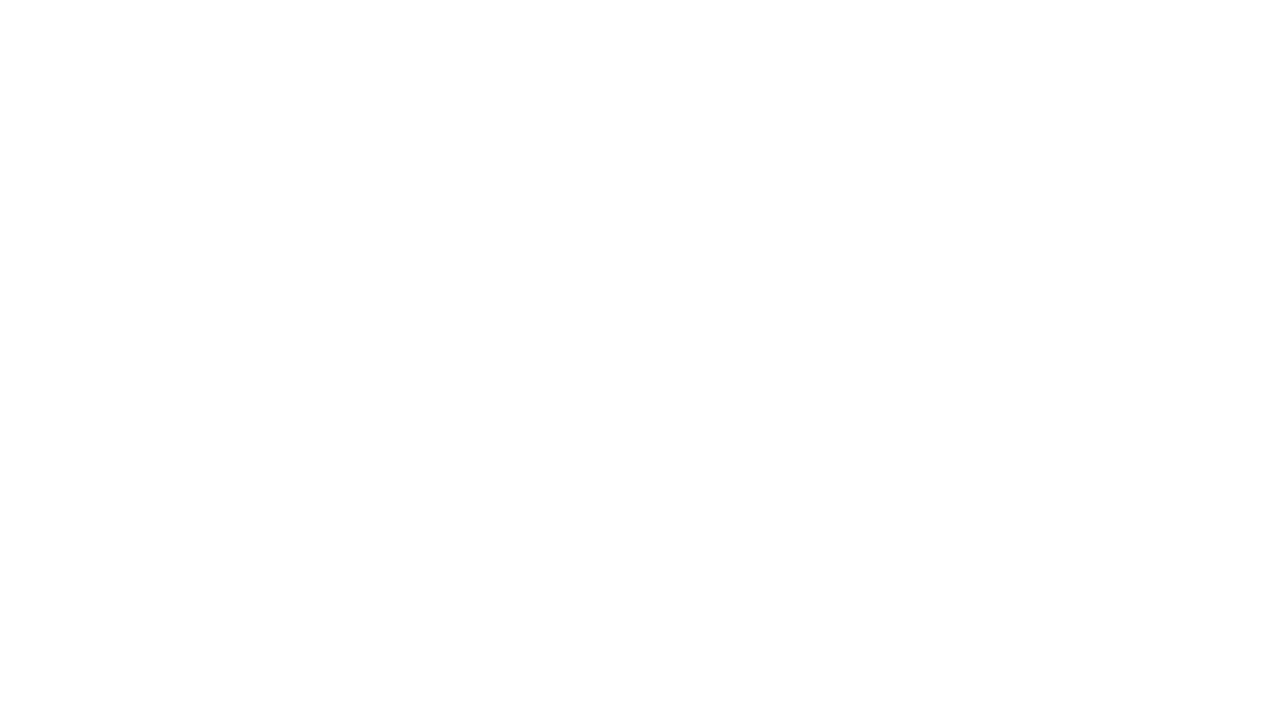

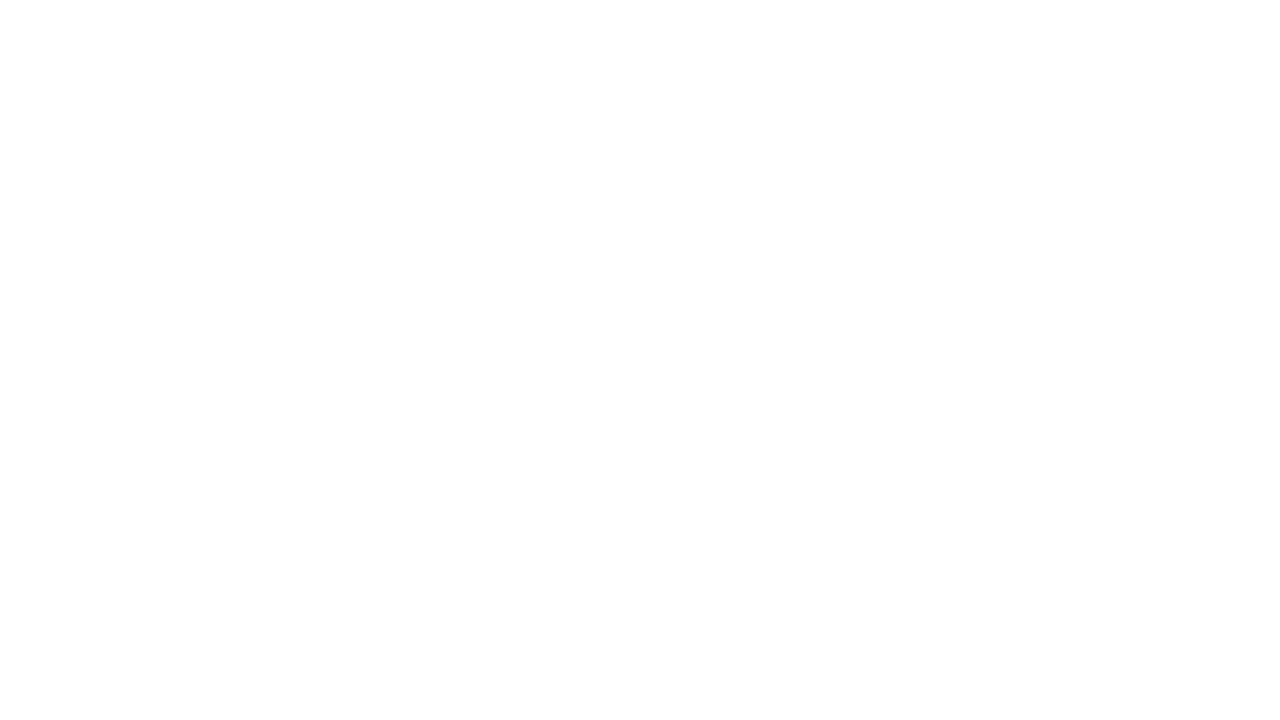